Tests iframe handling by switching to an iframe containing a form, clearing the first name field, entering a new value, and submitting the form.

Starting URL: https://www.w3schools.com/html/tryit.asp?filename=tryhtml_form_submit

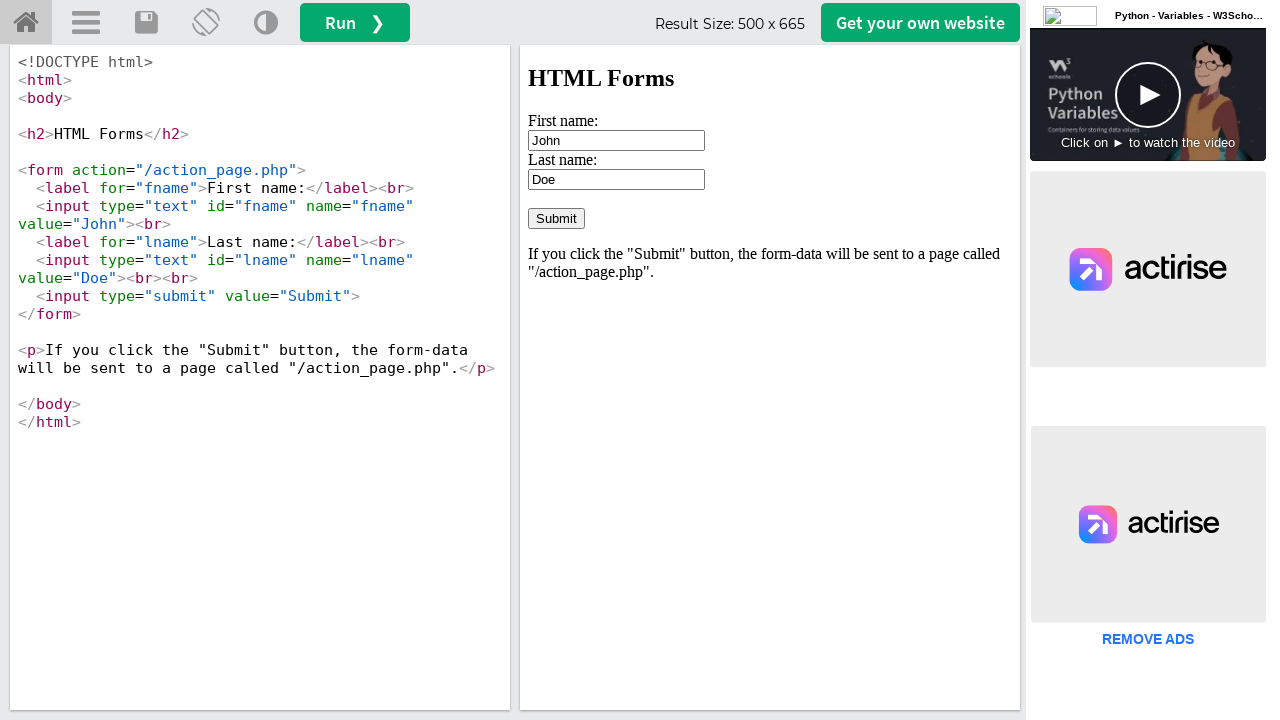

Waited for iframe#iframeResult to load
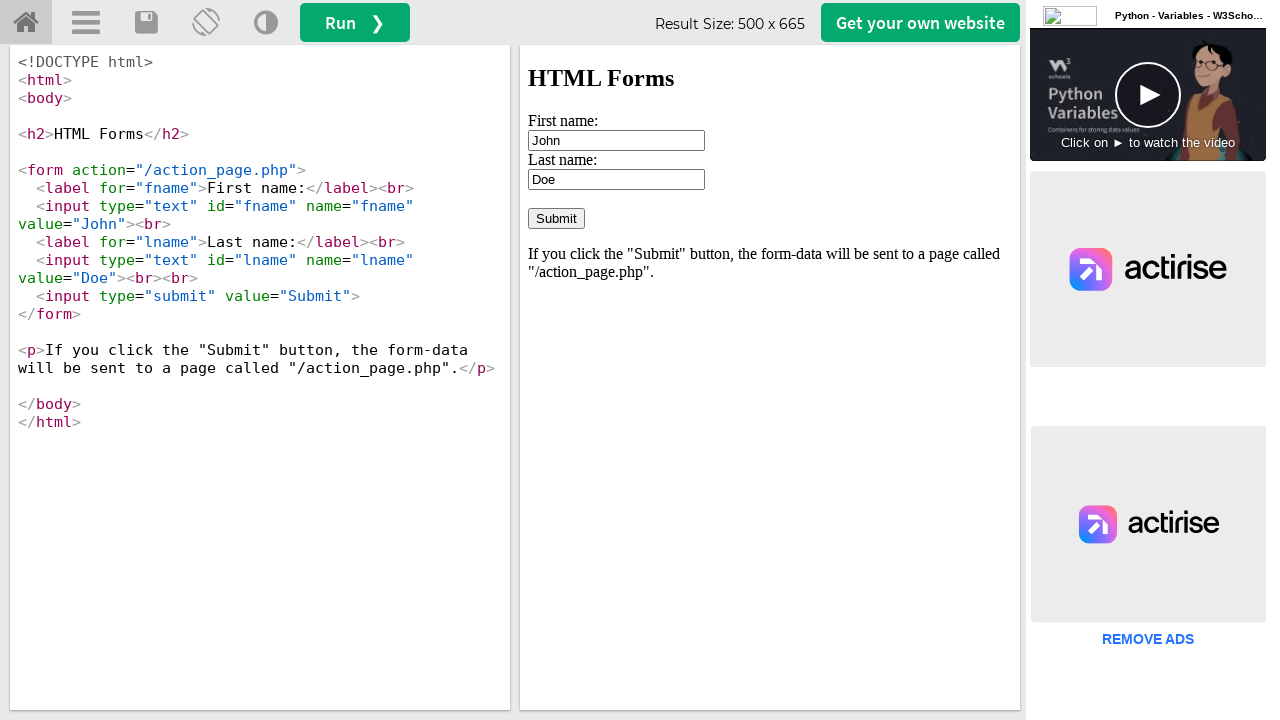

Located iframe#iframeResult
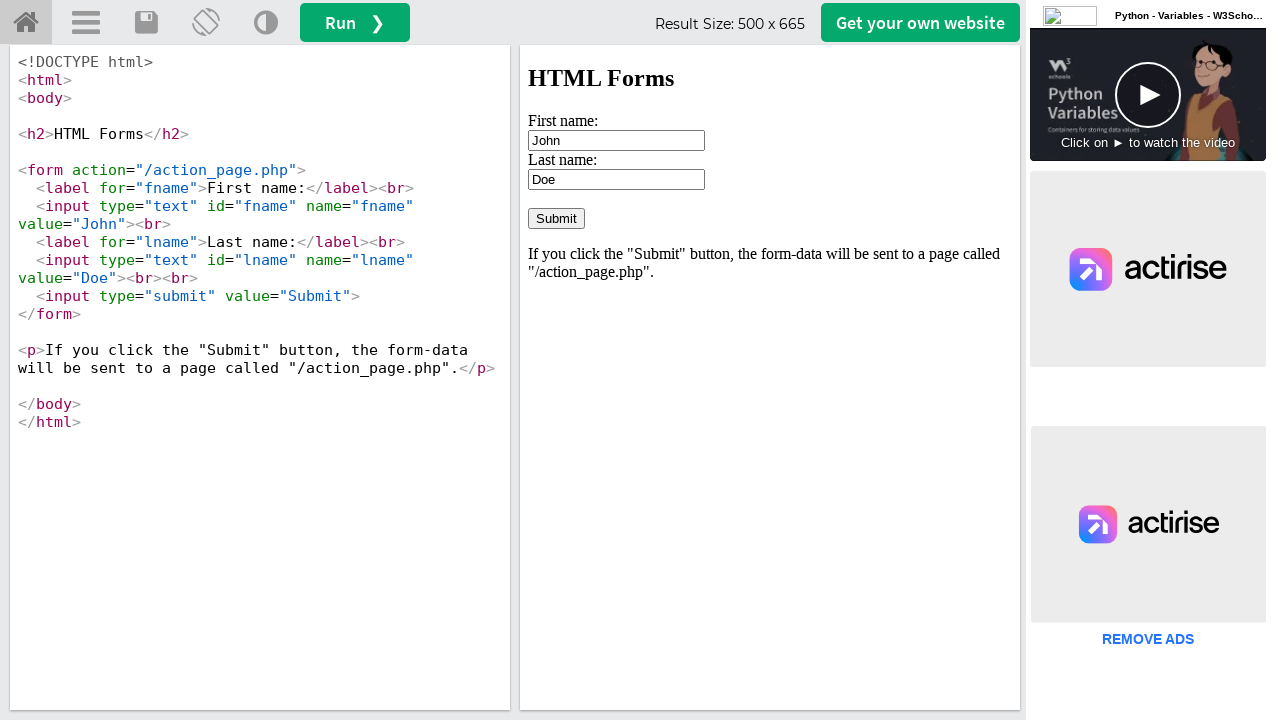

Cleared the first name field (#fname) in the iframe on #iframeResult >> internal:control=enter-frame >> #fname
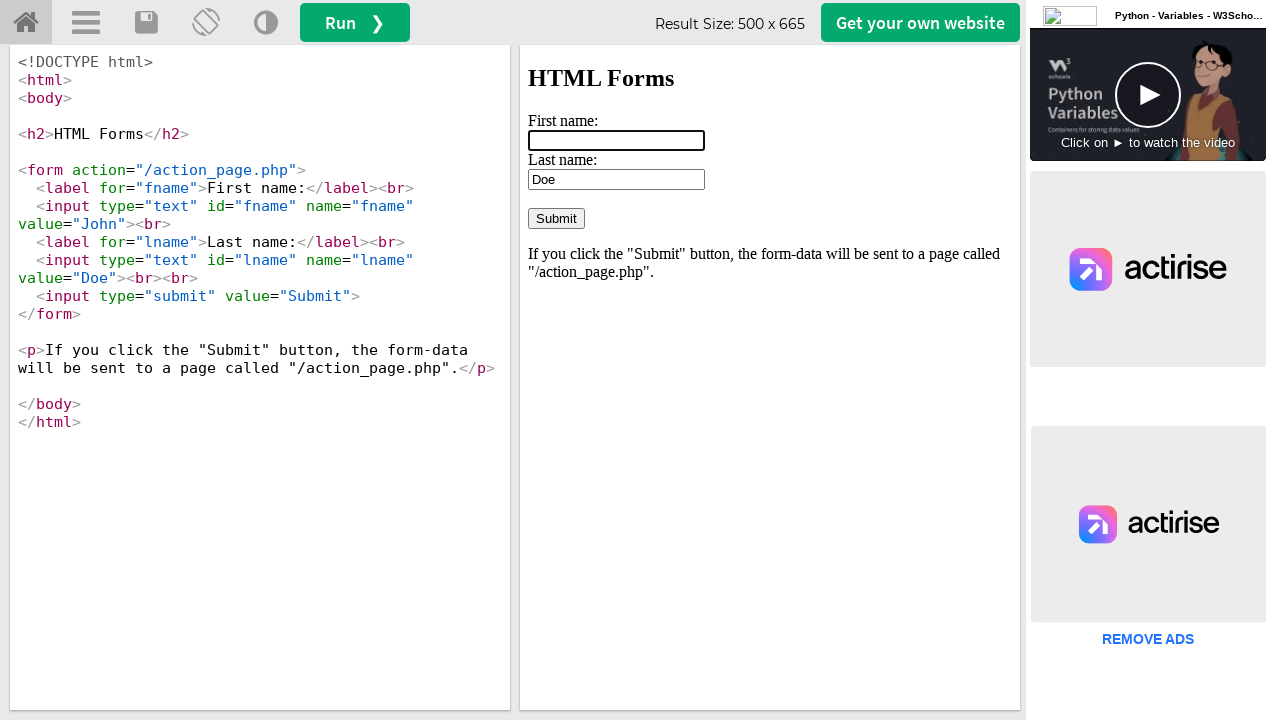

Filled first name field with 'naveen' on #iframeResult >> internal:control=enter-frame >> input[name='fname']
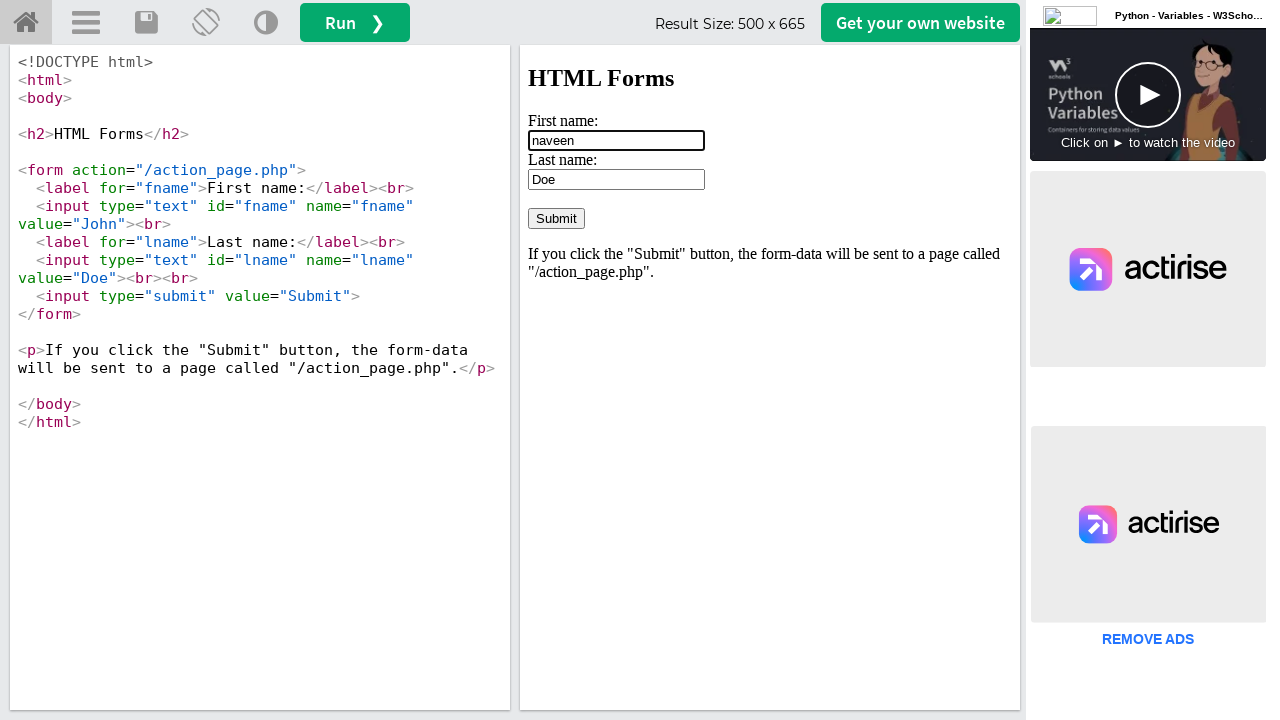

Clicked the form submit button at (556, 218) on #iframeResult >> internal:control=enter-frame >> input[type='submit']
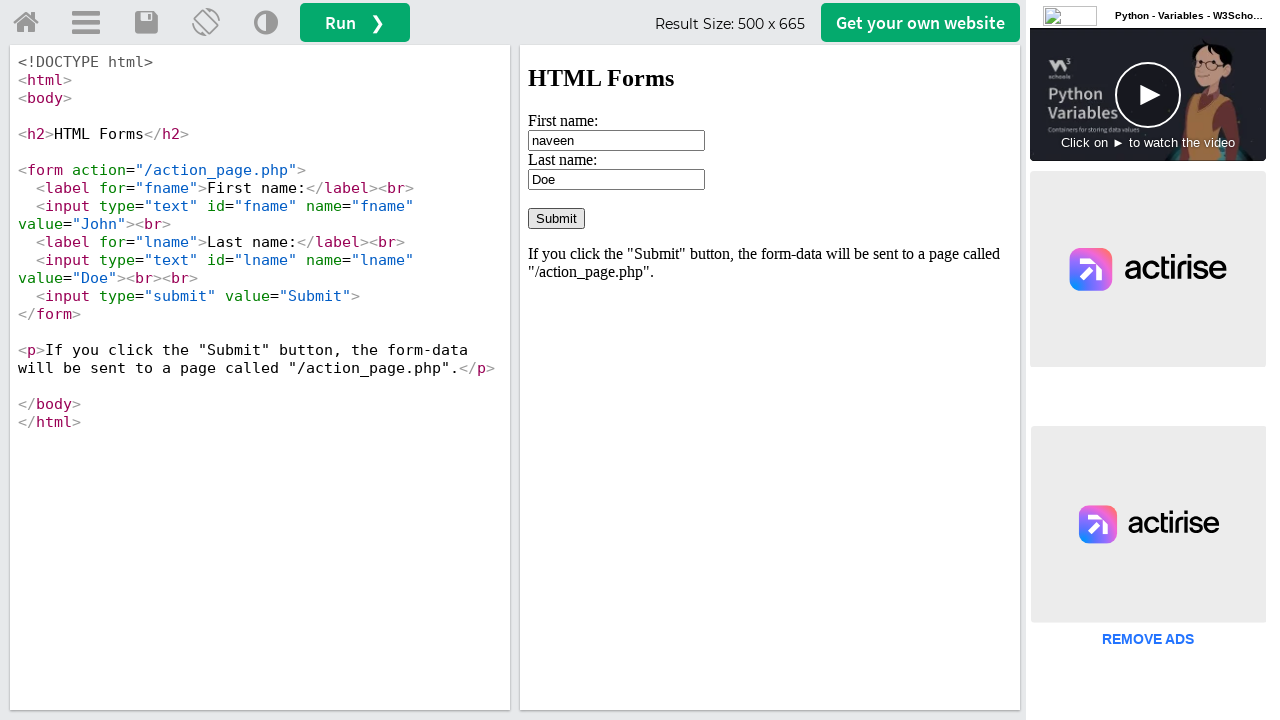

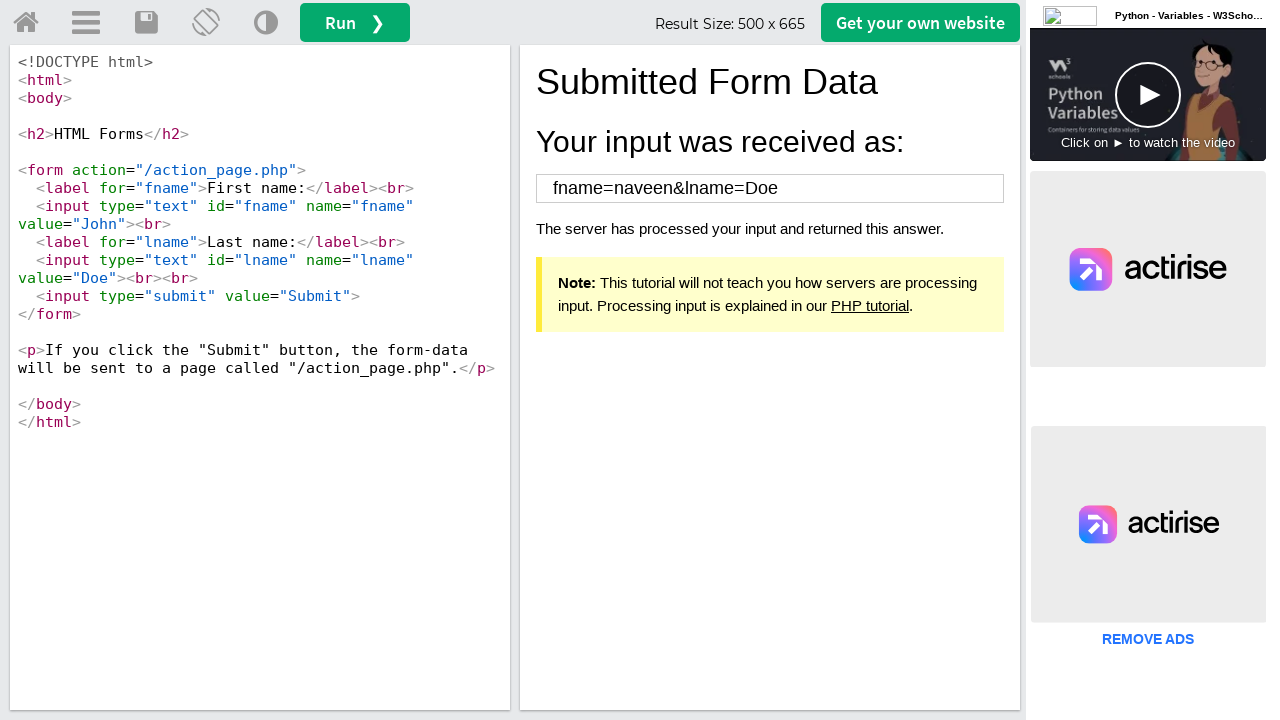